Tests sorting the Due column in ascending order by clicking the column header and verifying the values are sorted correctly

Starting URL: http://the-internet.herokuapp.com/tables

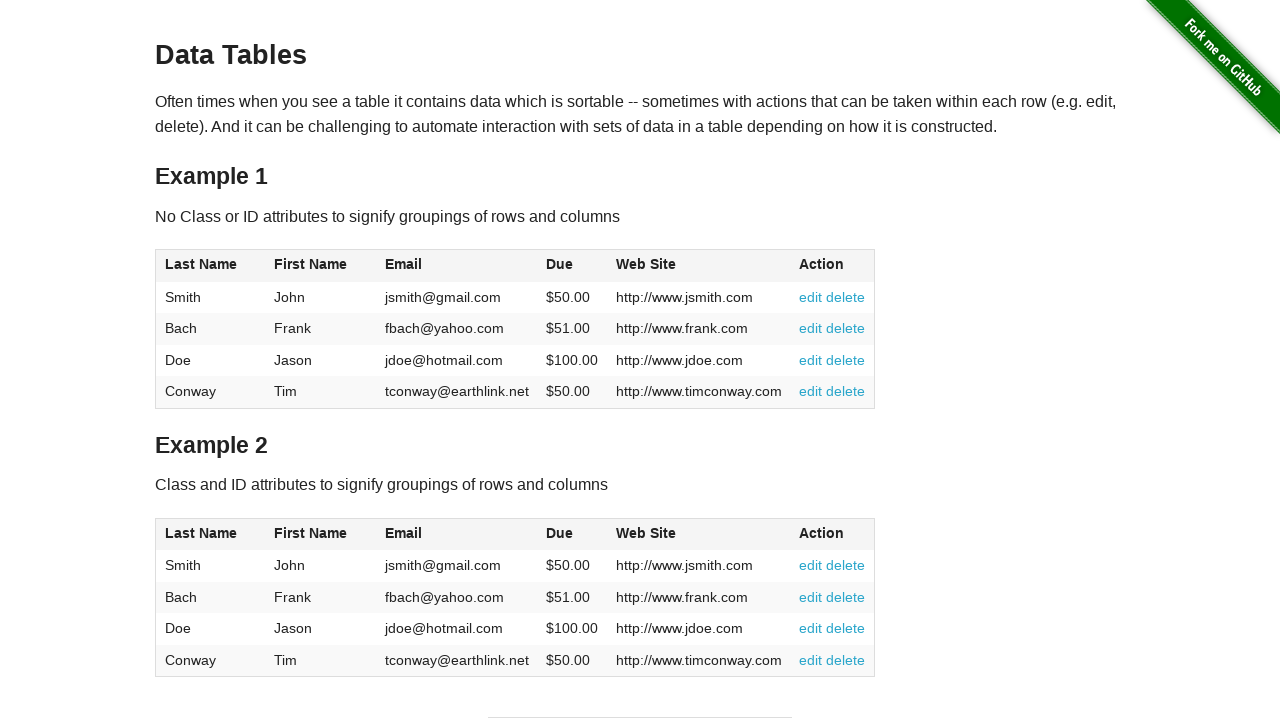

Clicked Due column header (4th column) to sort ascending at (572, 266) on #table1 thead tr th:nth-of-type(4)
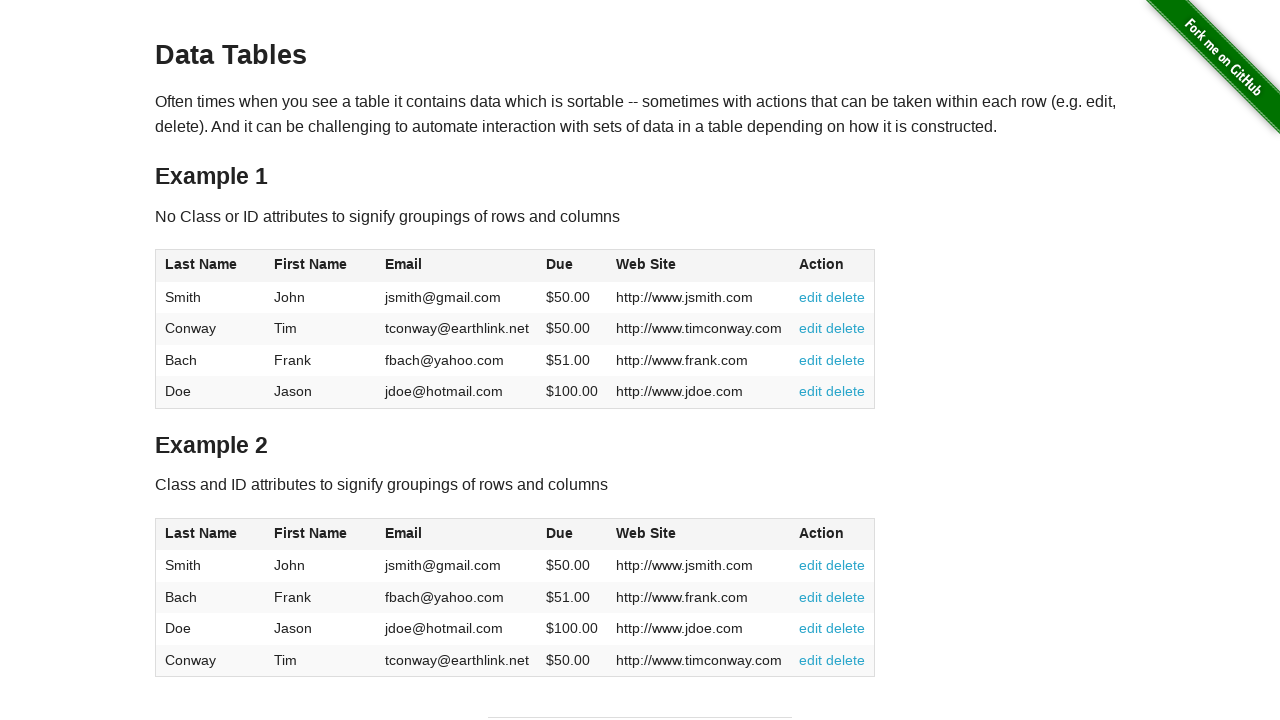

Waited for table body Due column cells to load
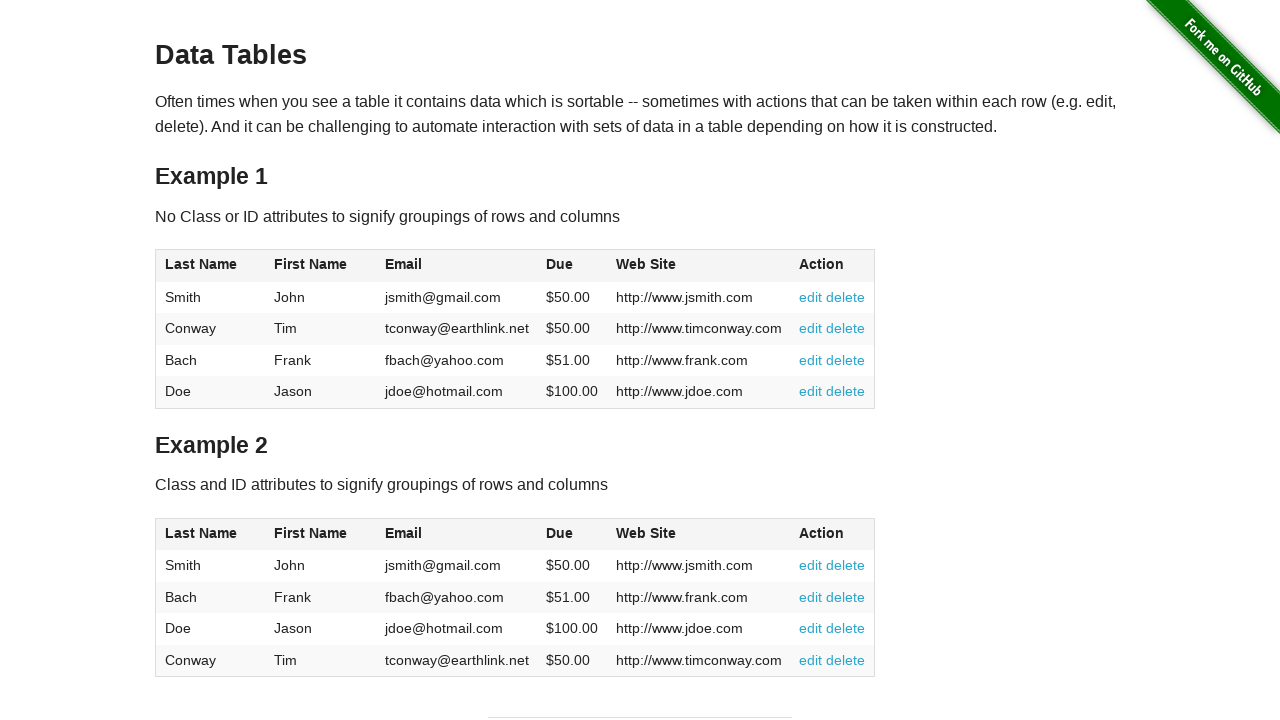

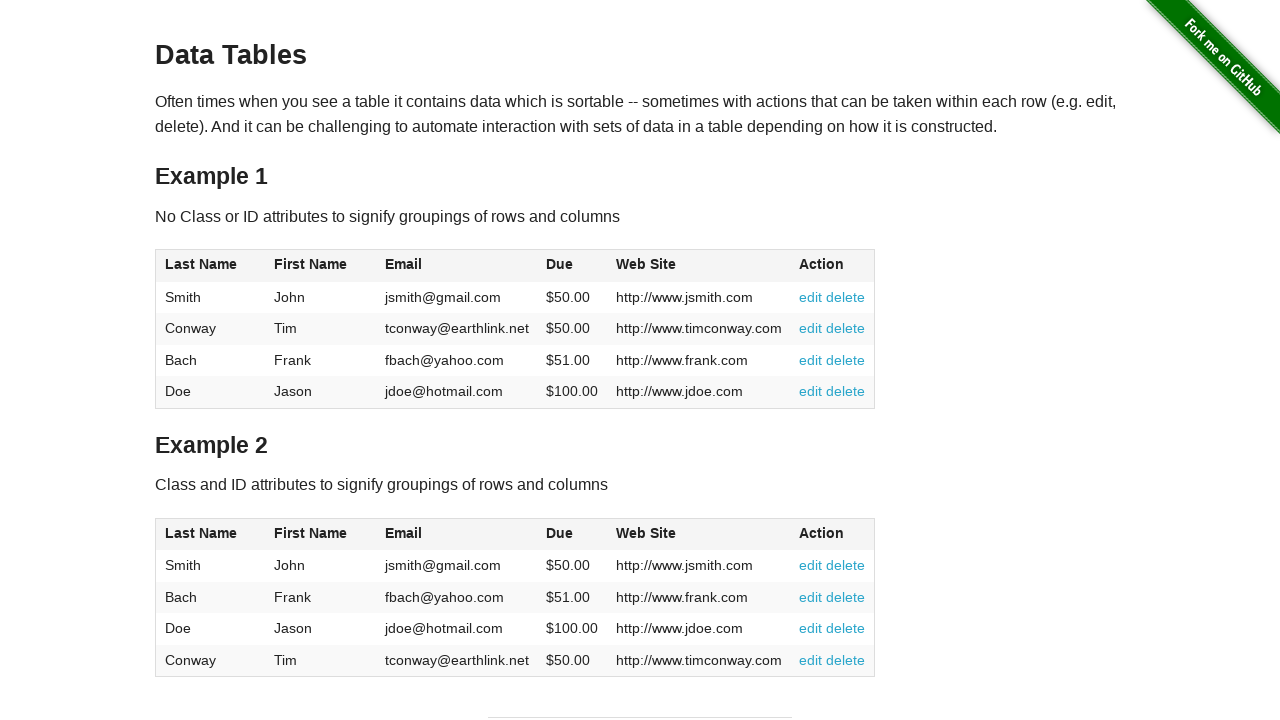